Tests handling of new browser windows by clicking a button that opens a new window, switching to it, verifying the URL, then closing and switching back to the original window

Starting URL: https://practice-automation.com/window-operations/

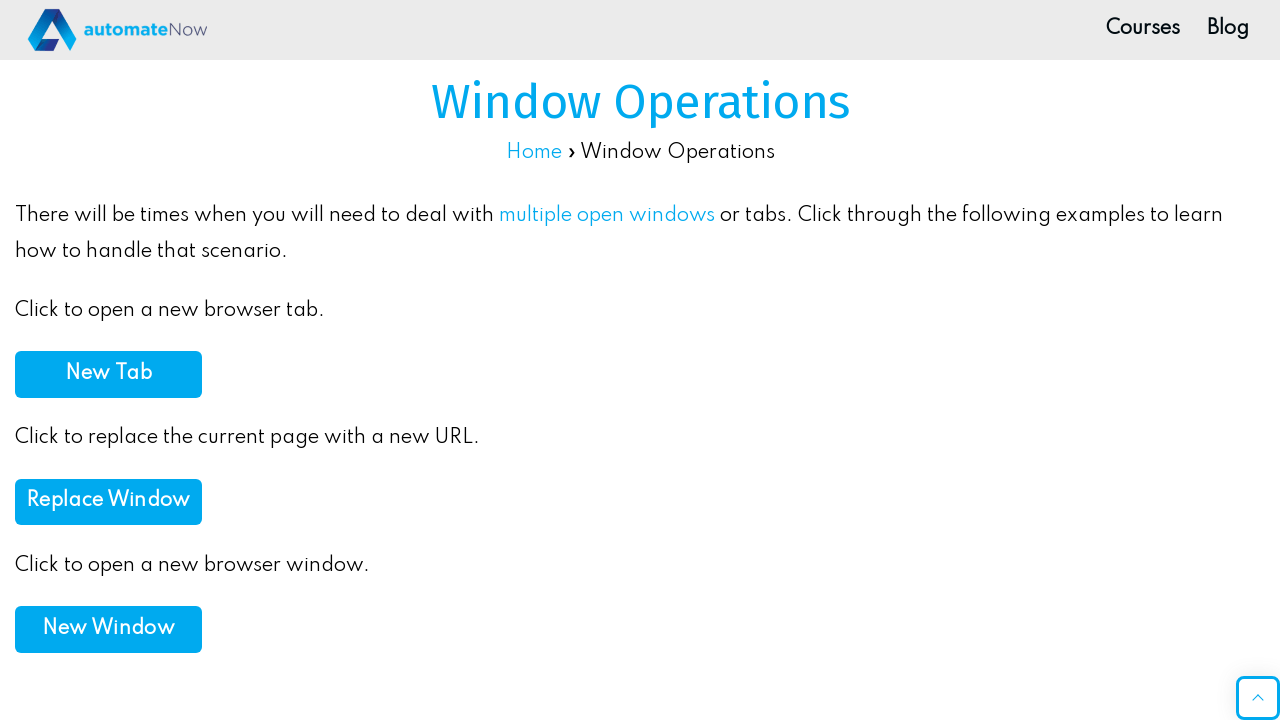

Clicked 'New Window' button to open new window at (108, 630) on xpath=//*[@id='post-1147']/div/p[7]/button
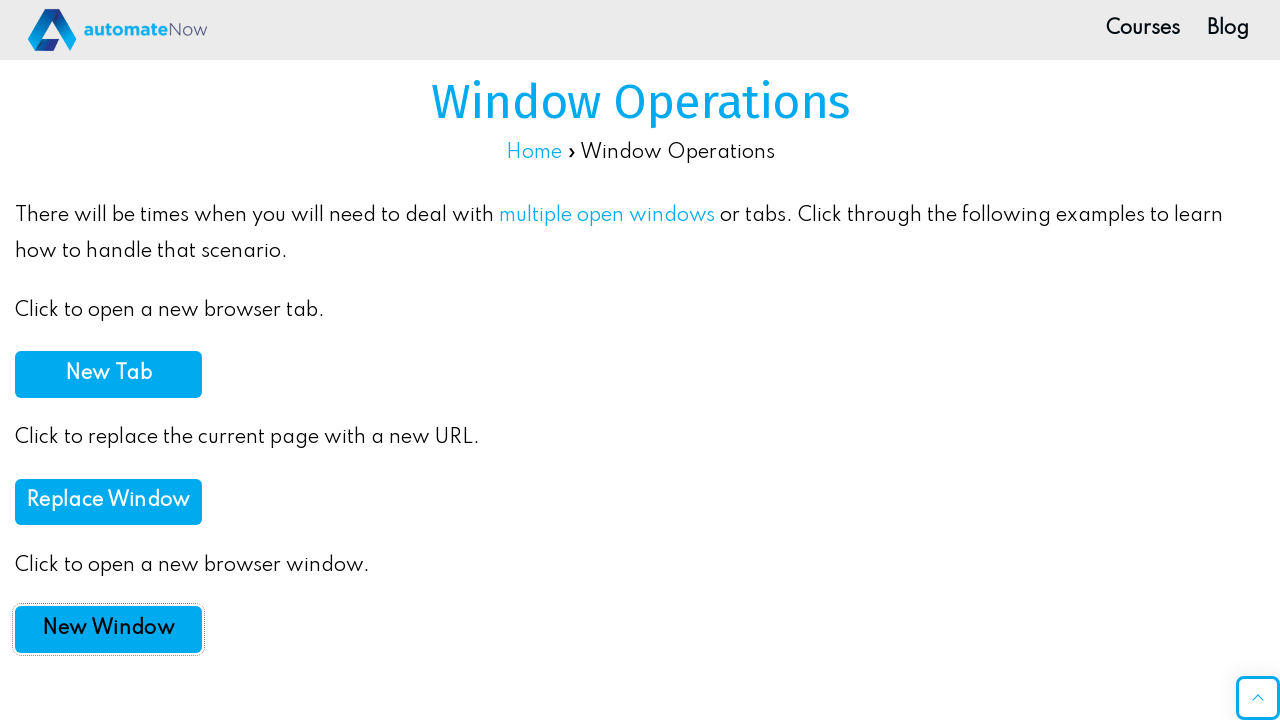

New window opened and captured
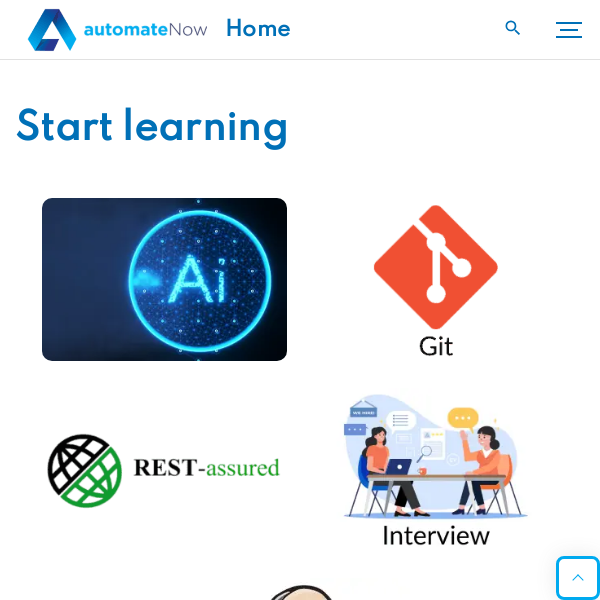

New window finished loading
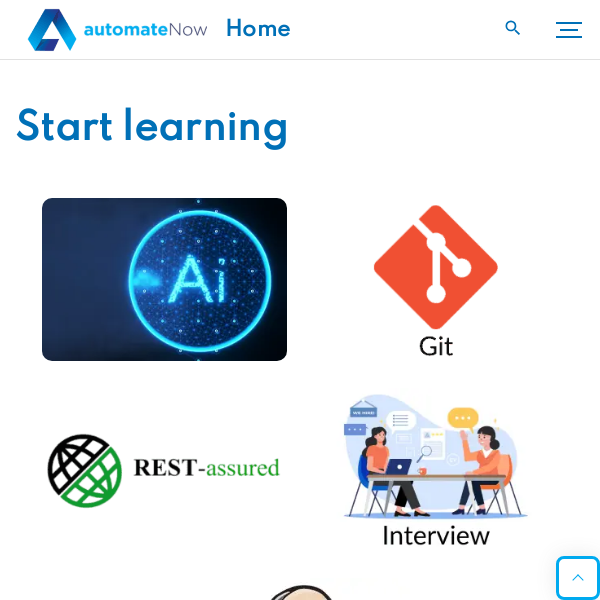

Verified new window URL is https://automatenow.io/
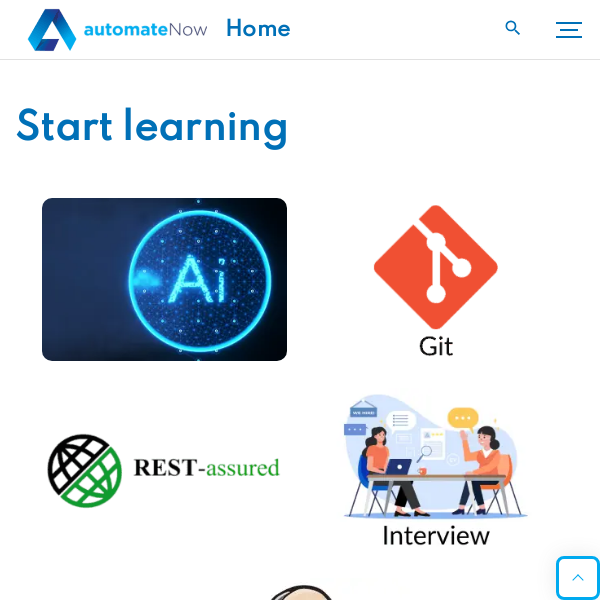

Closed new window and returned to original window
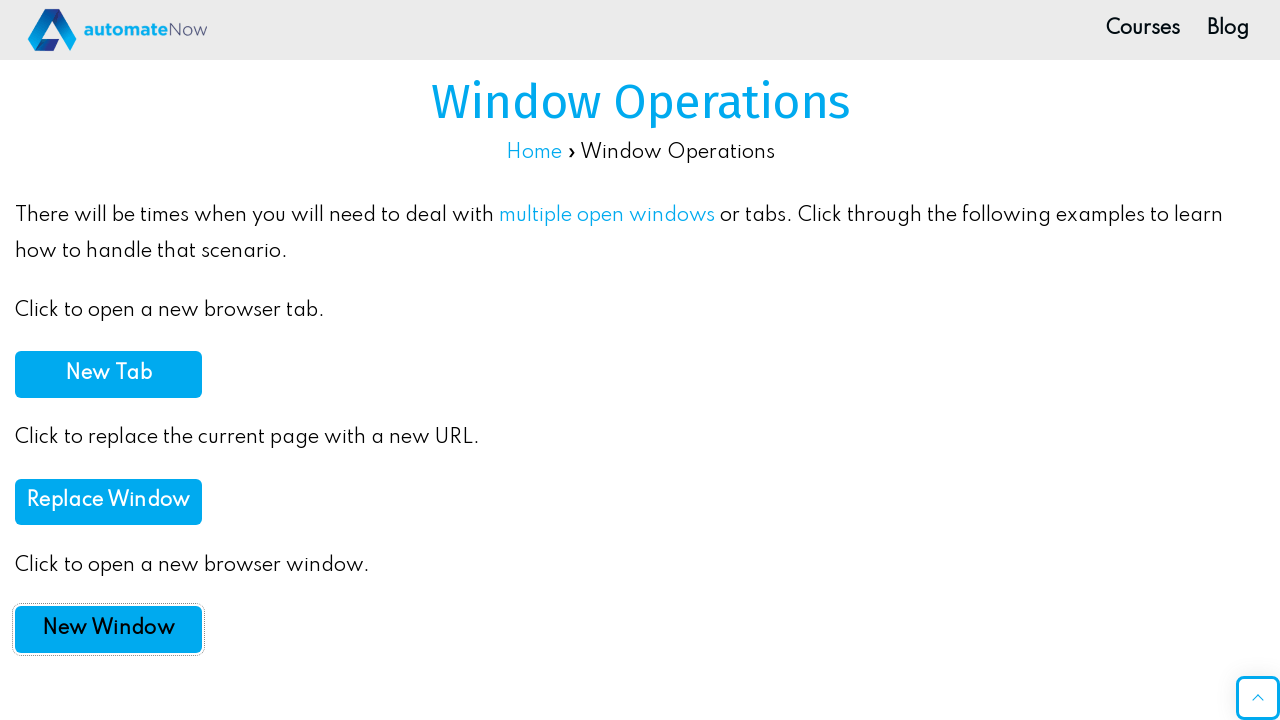

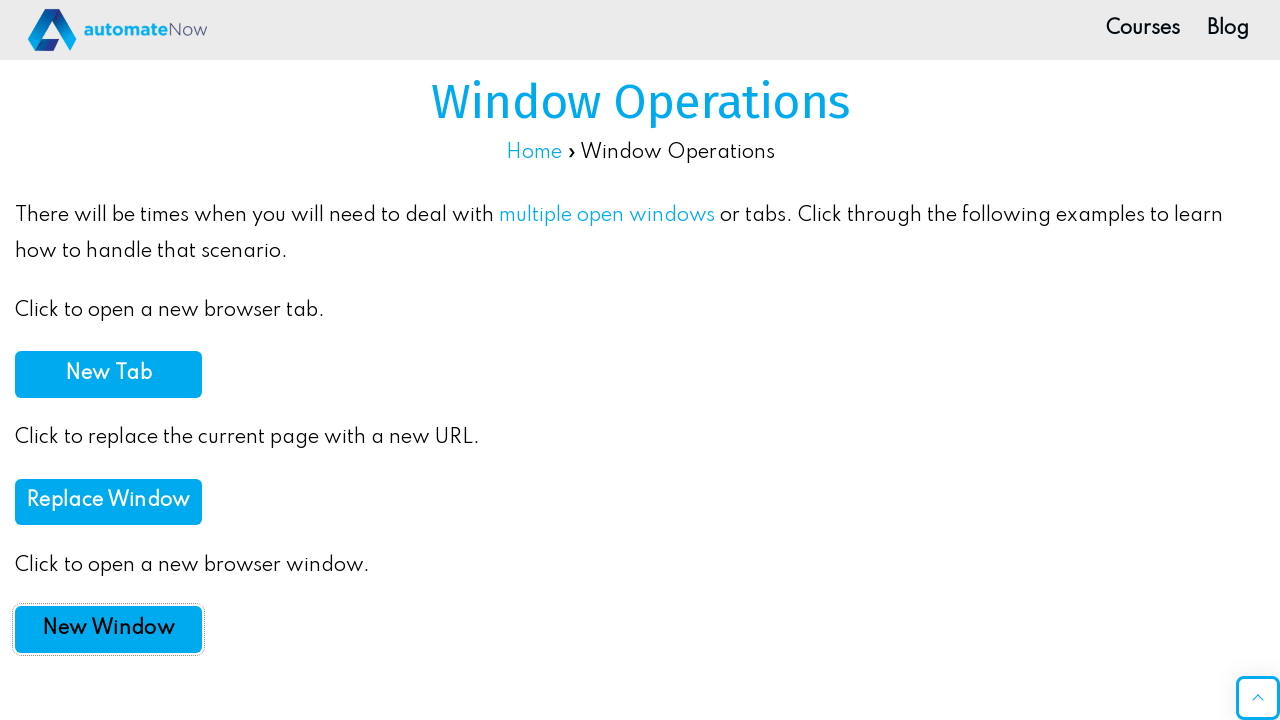